Tests simple alert by clicking button and accepting the alert

Starting URL: https://demoqa.com/alerts

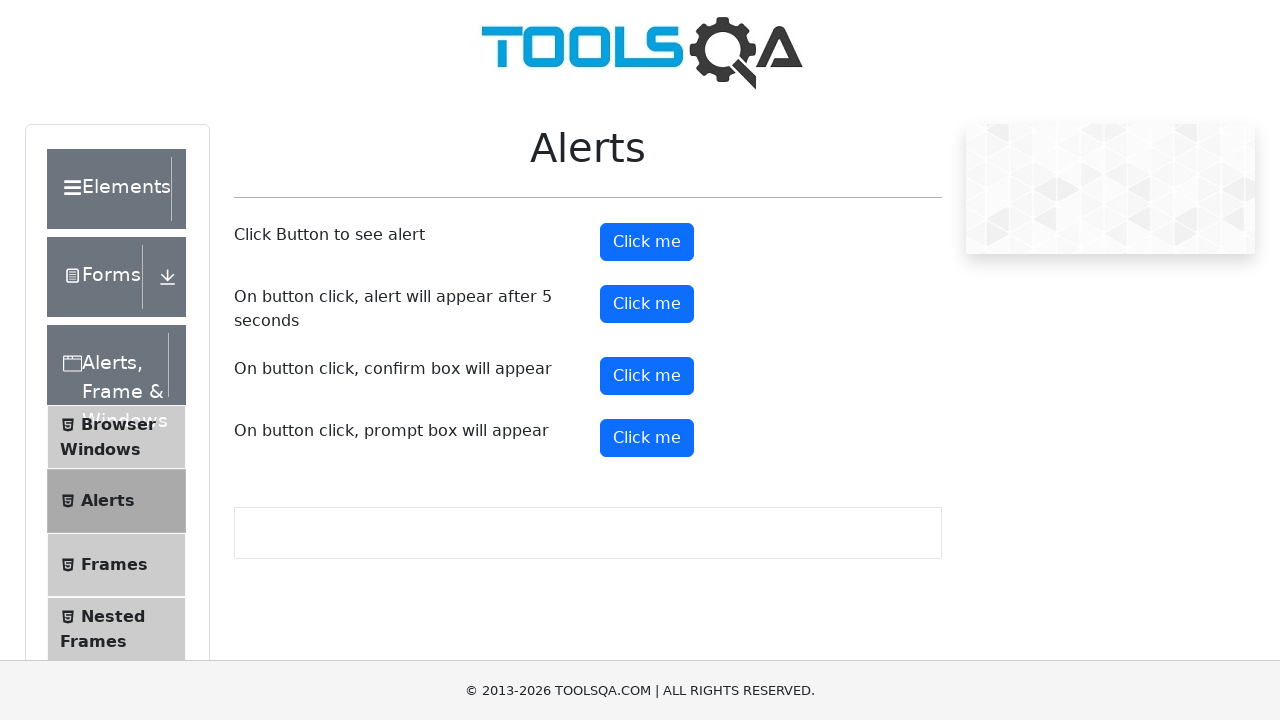

Clicked alert button to trigger simple alert at (647, 242) on xpath=//button[@id='alertButton']
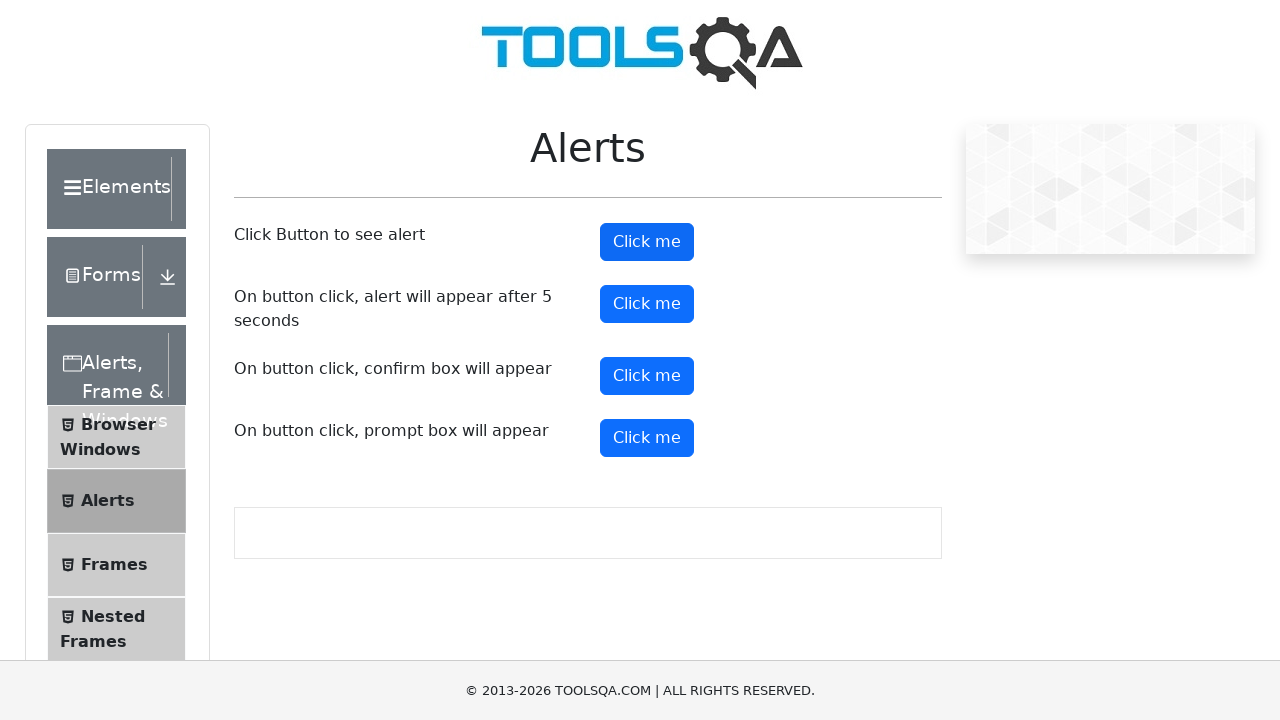

Accepted the simple alert dialog
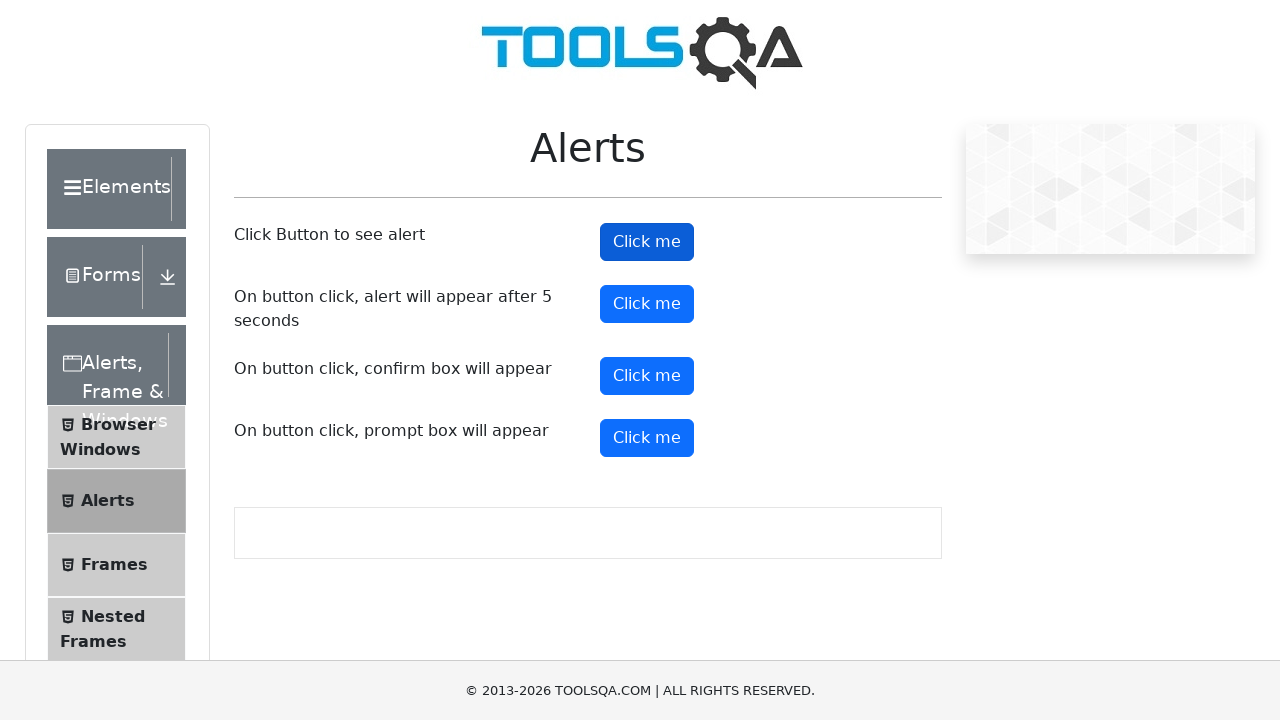

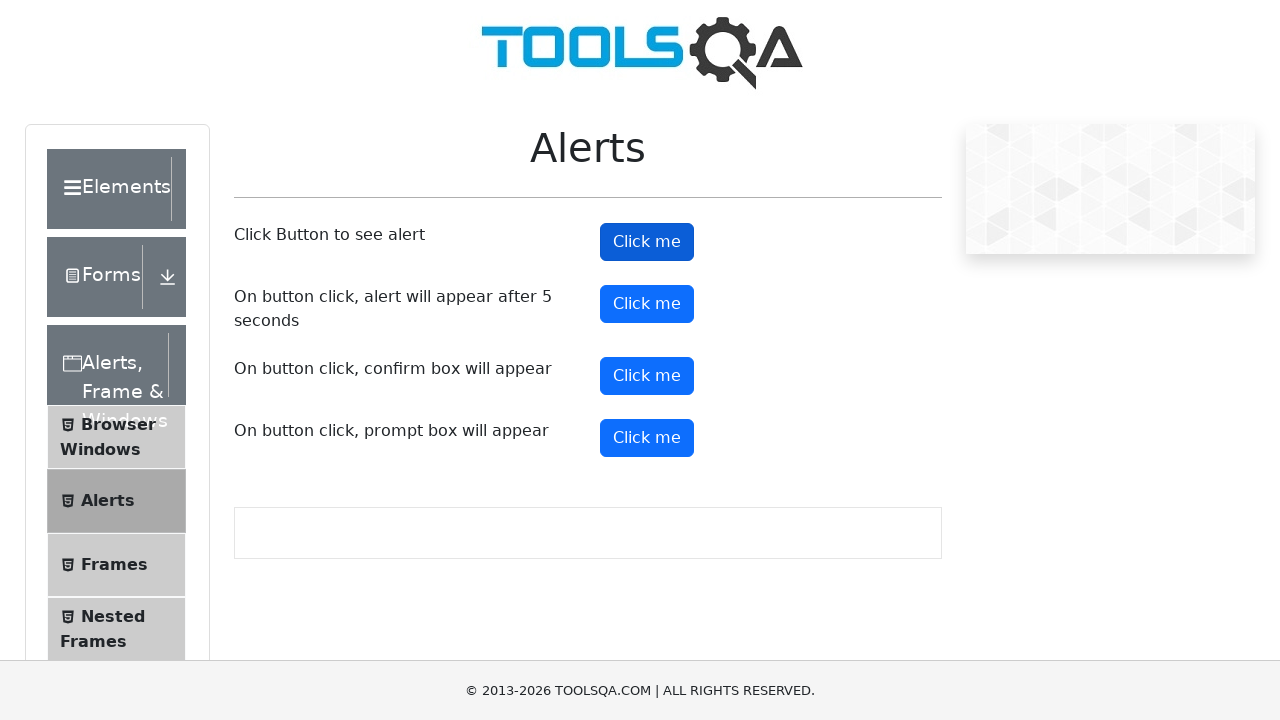